Tests web table sorting functionality by clicking on a column header to sort, then navigates through paginated table results to find a specific item (Rice) by clicking the "Next" pagination button until found.

Starting URL: https://rahulshettyacademy.com/seleniumPractise/#/offers

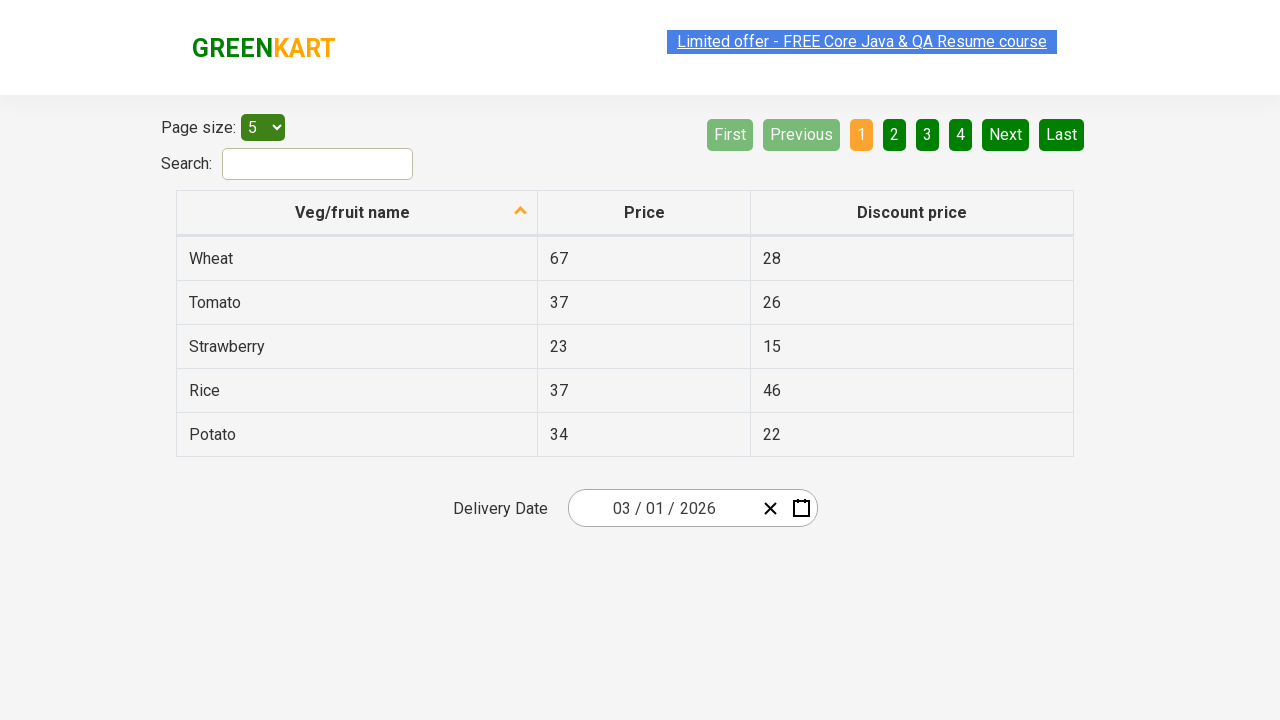

Clicked first column header to sort table at (357, 213) on xpath=//tr/th[1]
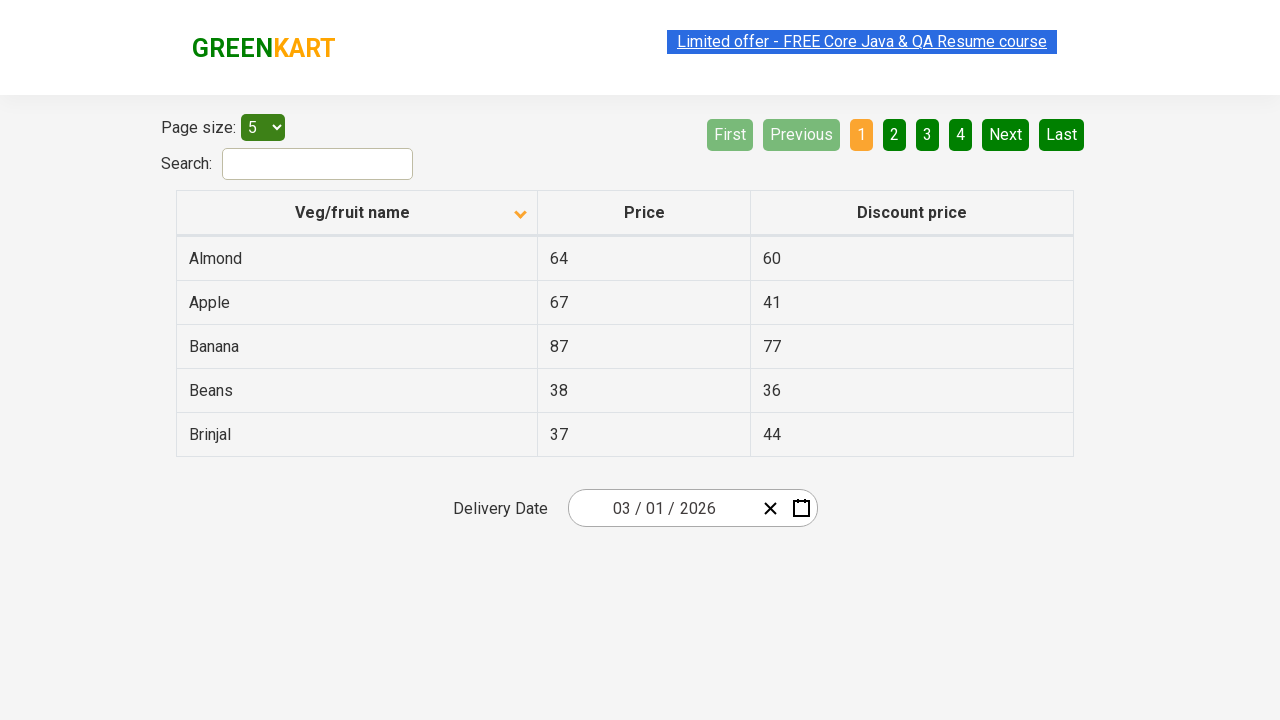

Table populated after sorting
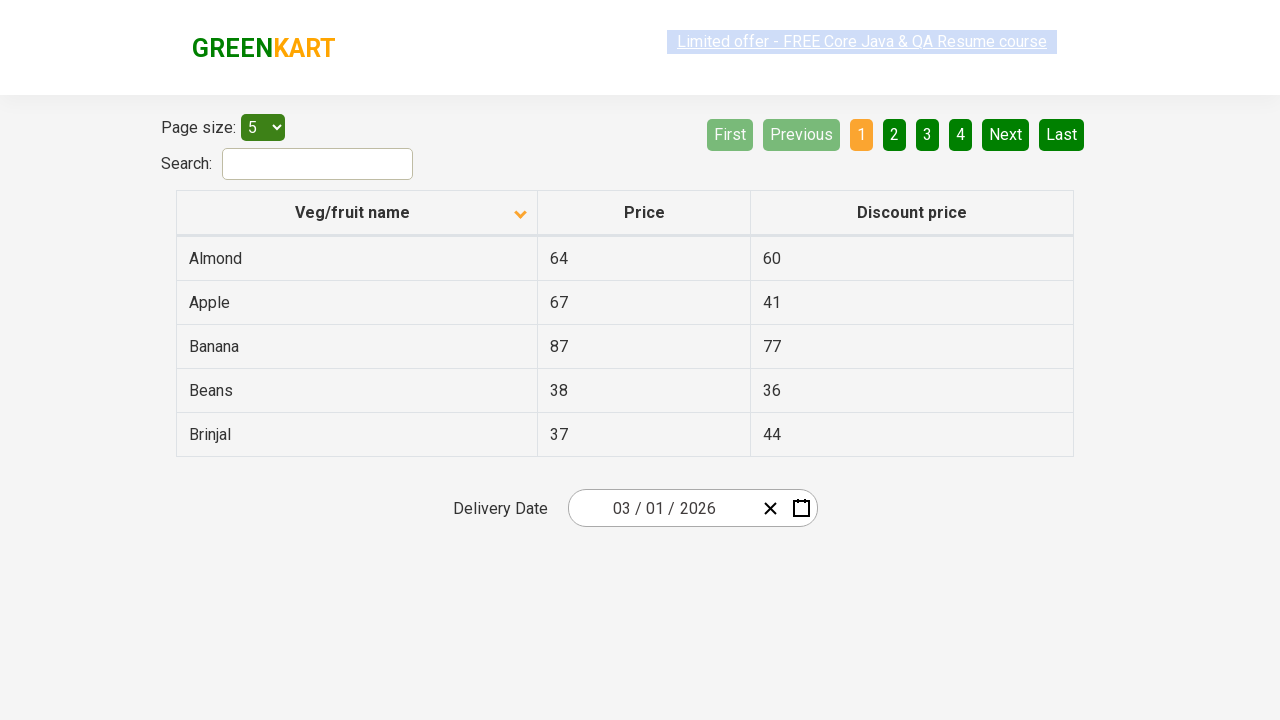

Retrieved all elements from first column
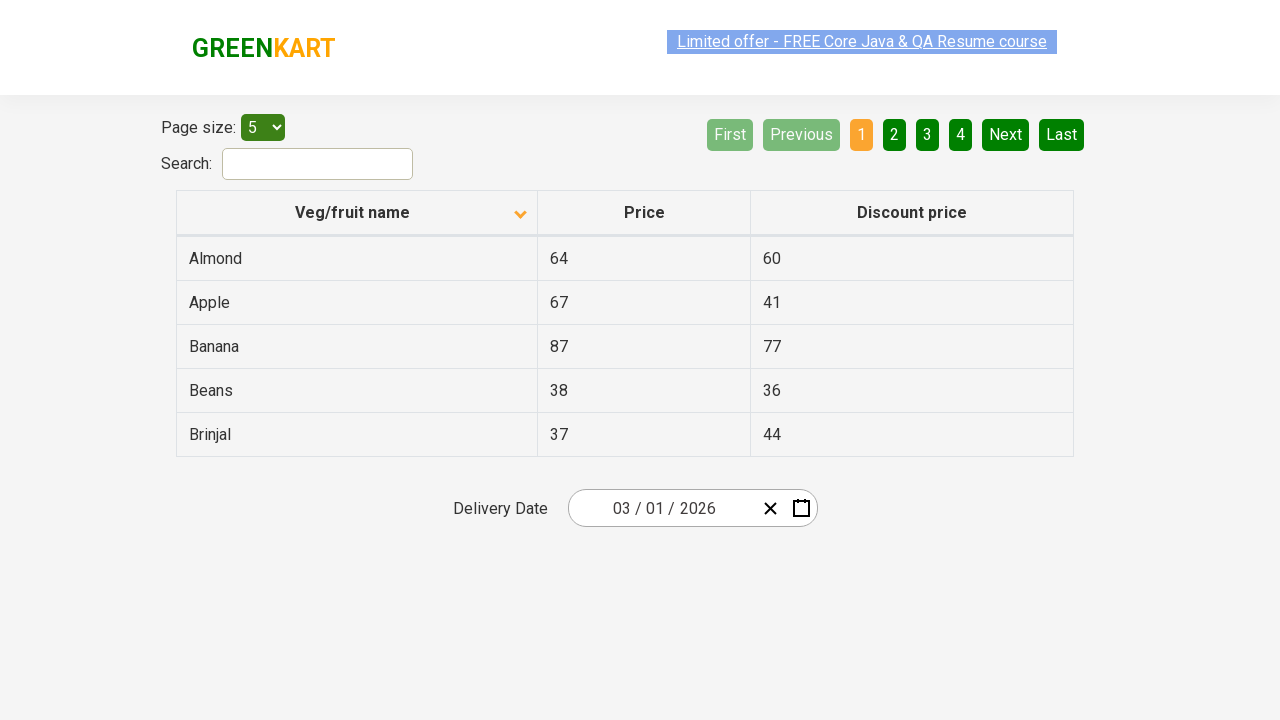

Verified that first column is properly sorted alphabetically
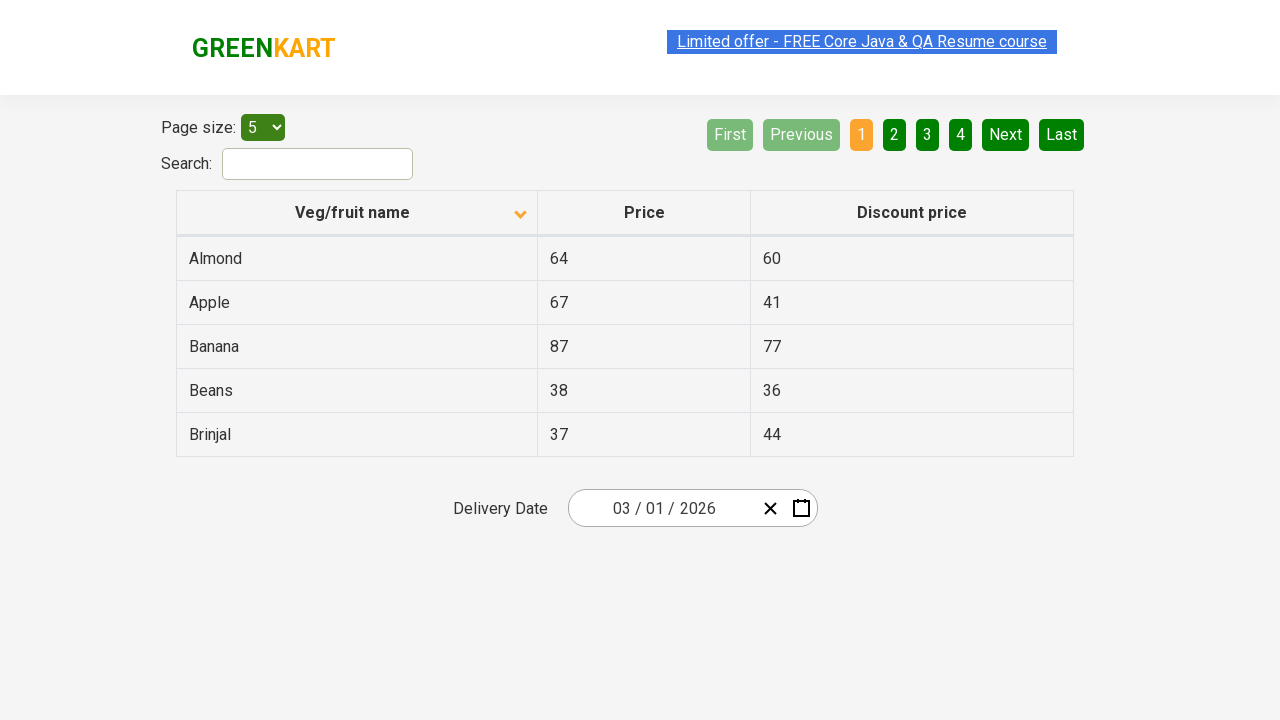

Retrieved row texts from current page
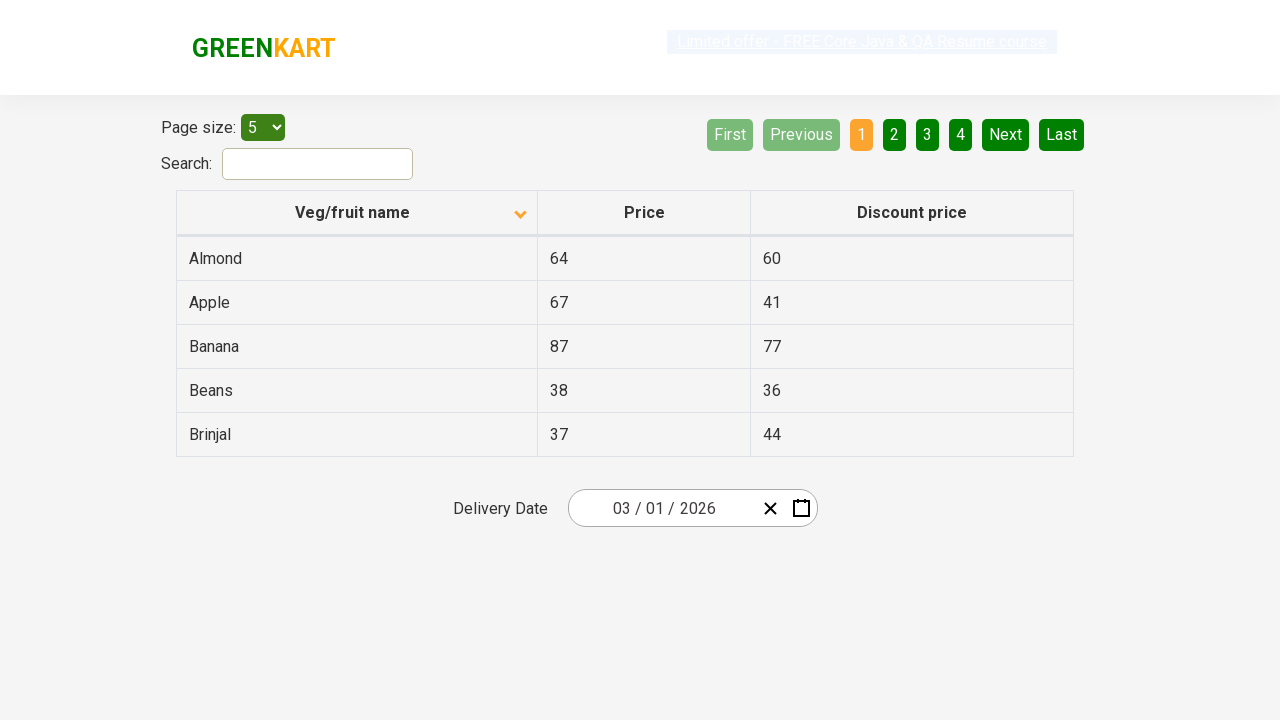

Clicked Next button to navigate to next page at (1006, 134) on [aria-label='Next']
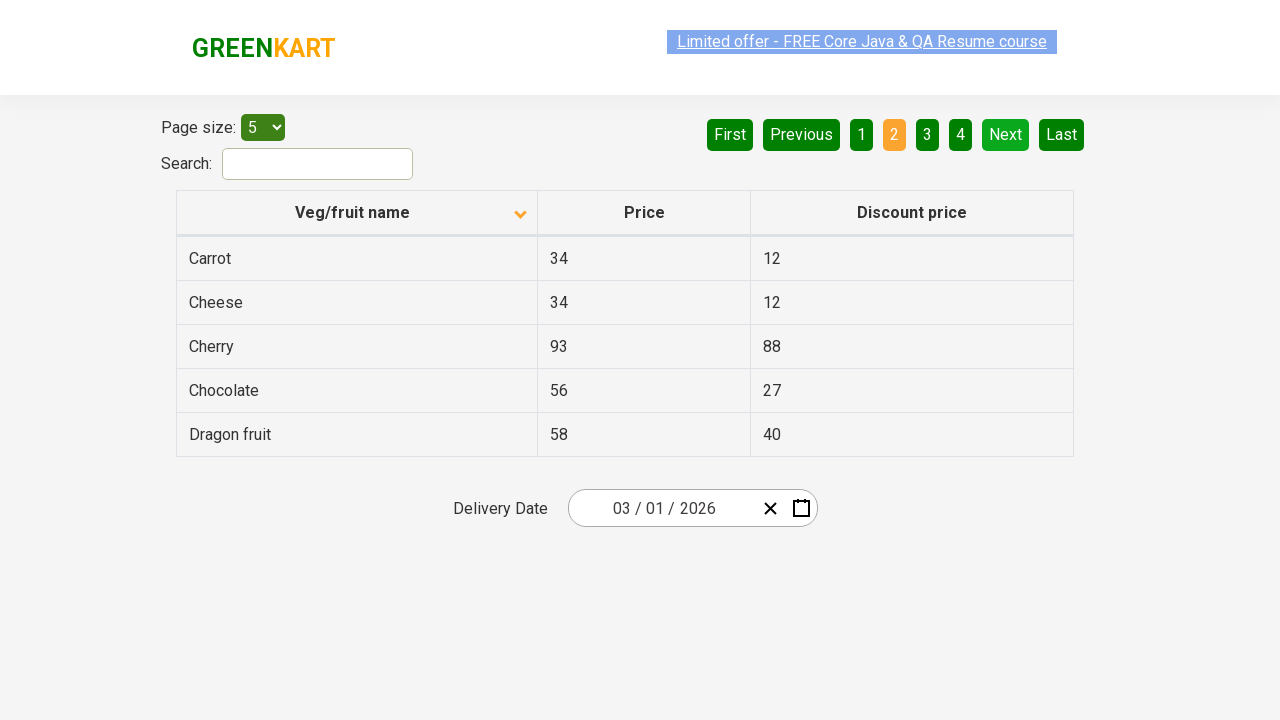

Waited for table to update after pagination
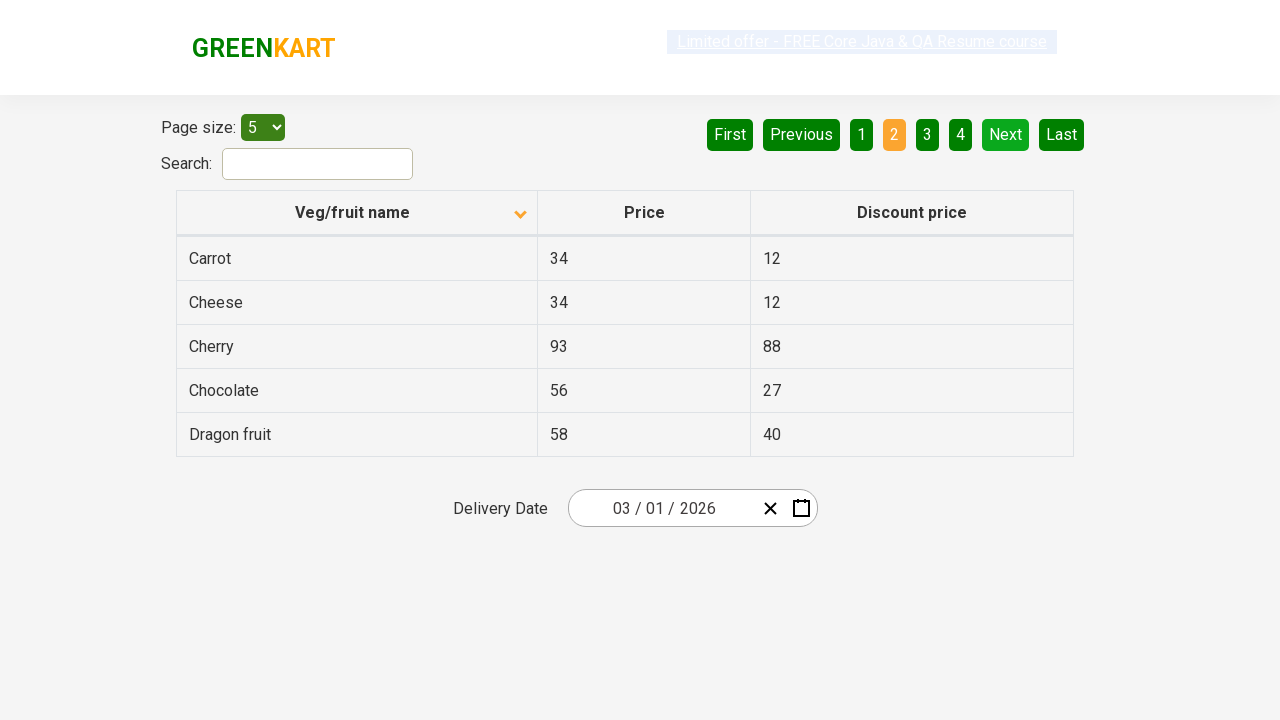

Retrieved row texts from current page
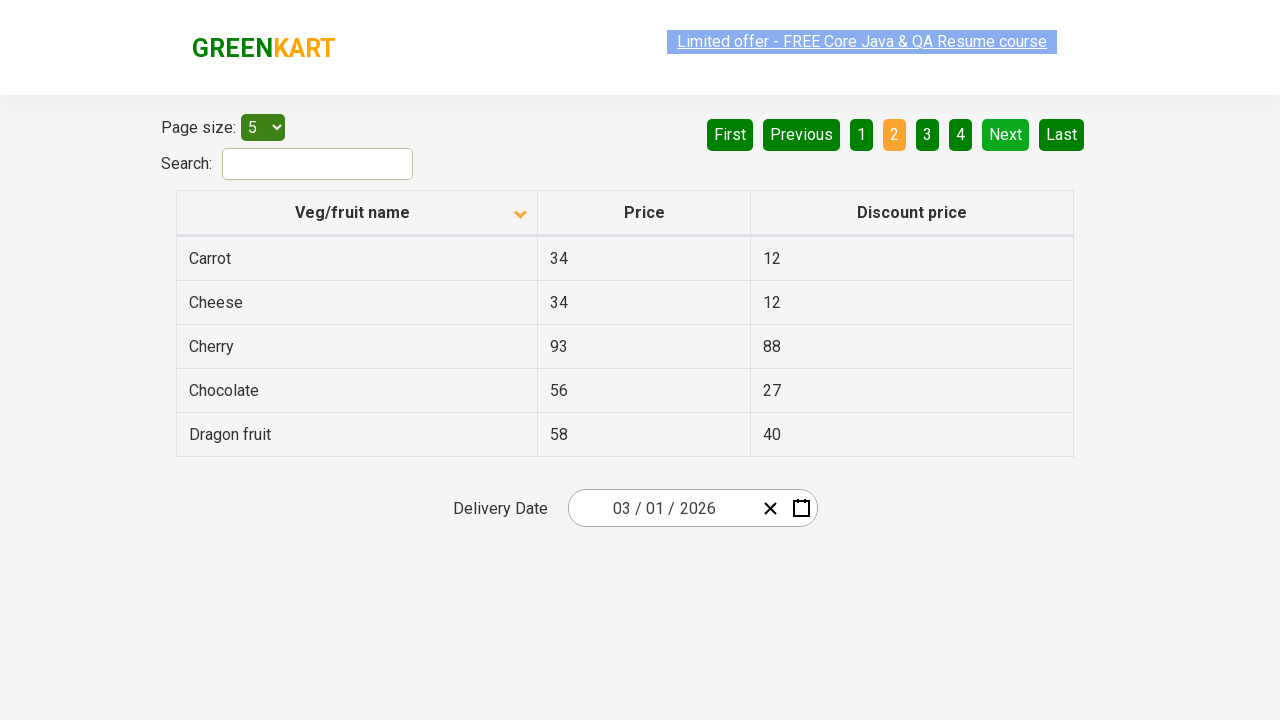

Clicked Next button to navigate to next page at (1006, 134) on [aria-label='Next']
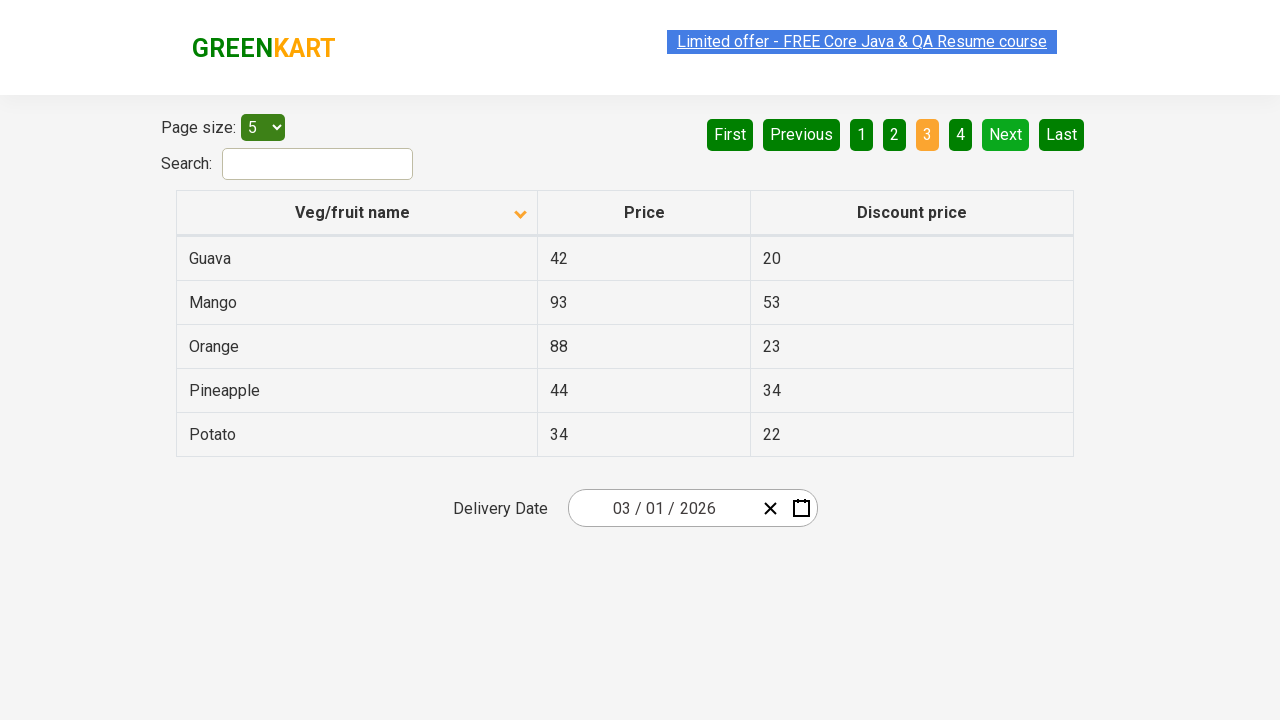

Waited for table to update after pagination
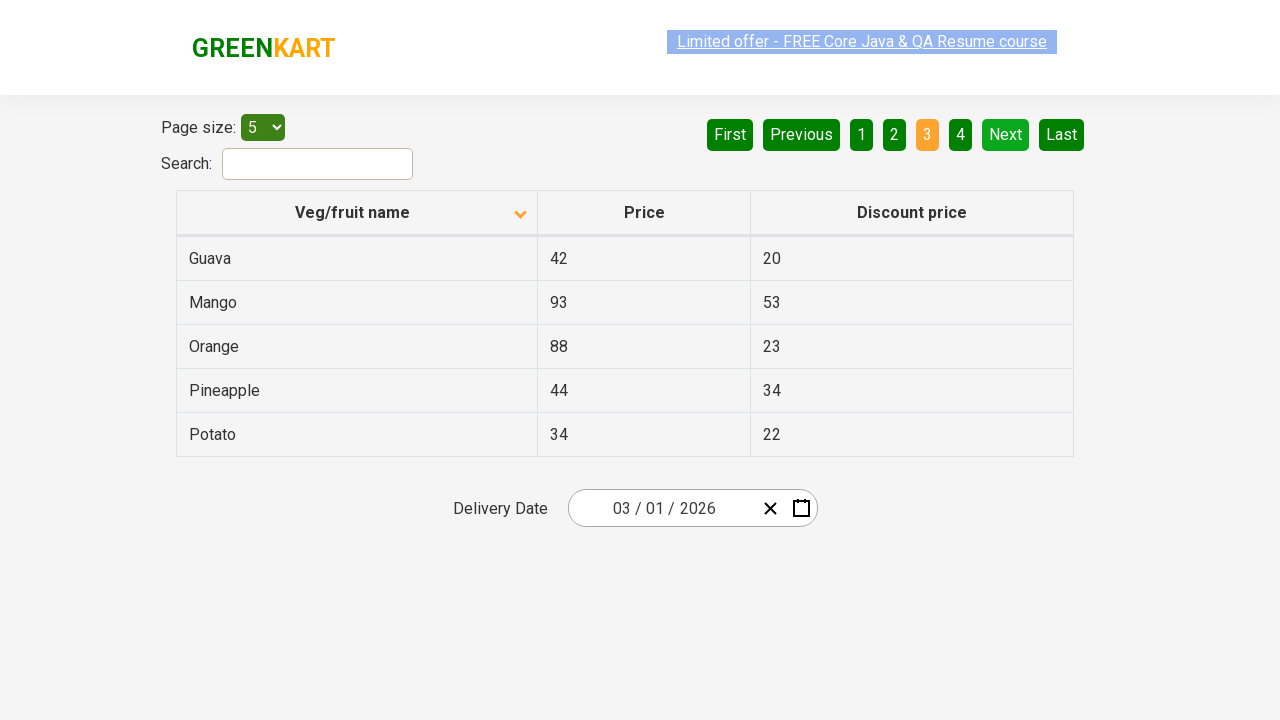

Retrieved row texts from current page
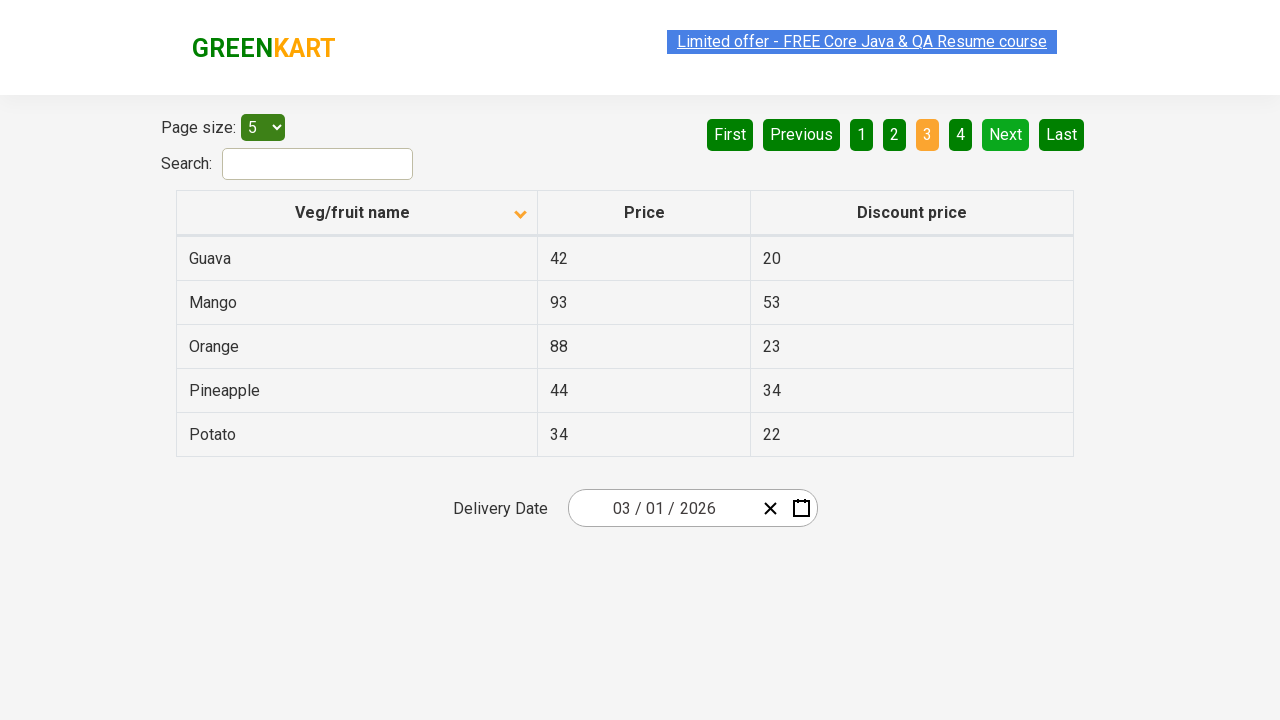

Clicked Next button to navigate to next page at (1006, 134) on [aria-label='Next']
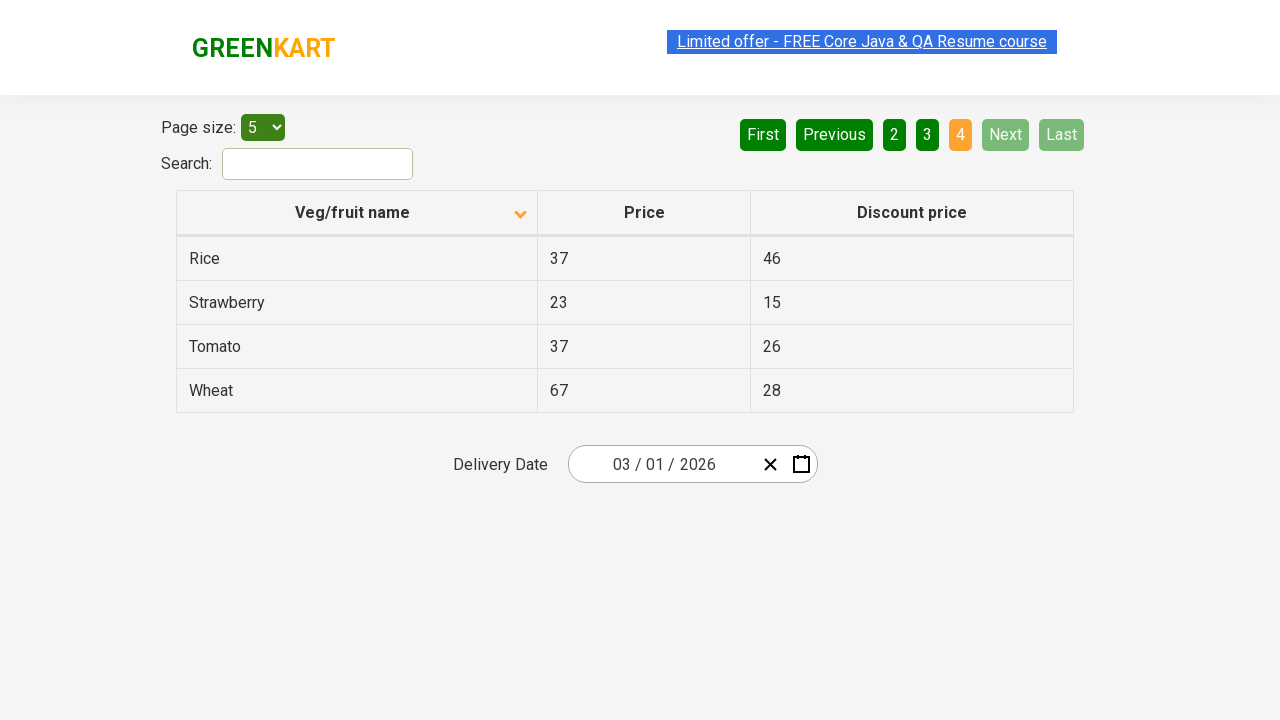

Waited for table to update after pagination
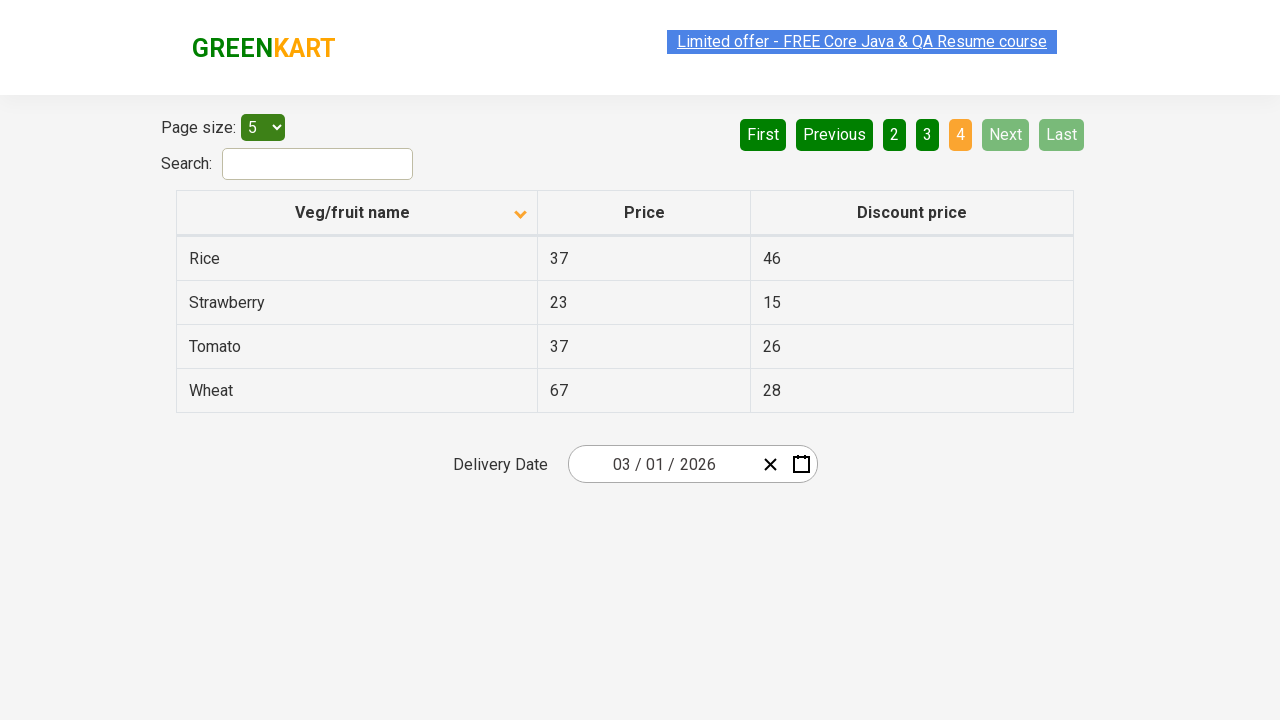

Retrieved row texts from current page
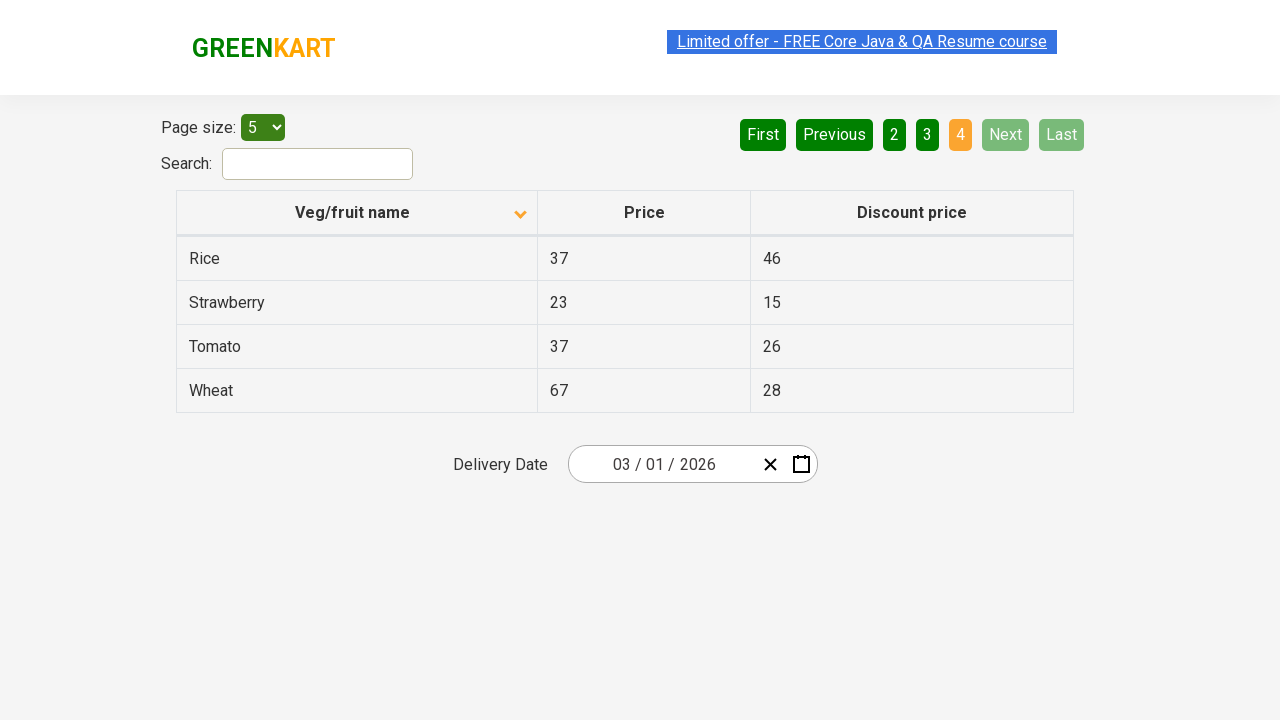

Found 'Rice' in current page results
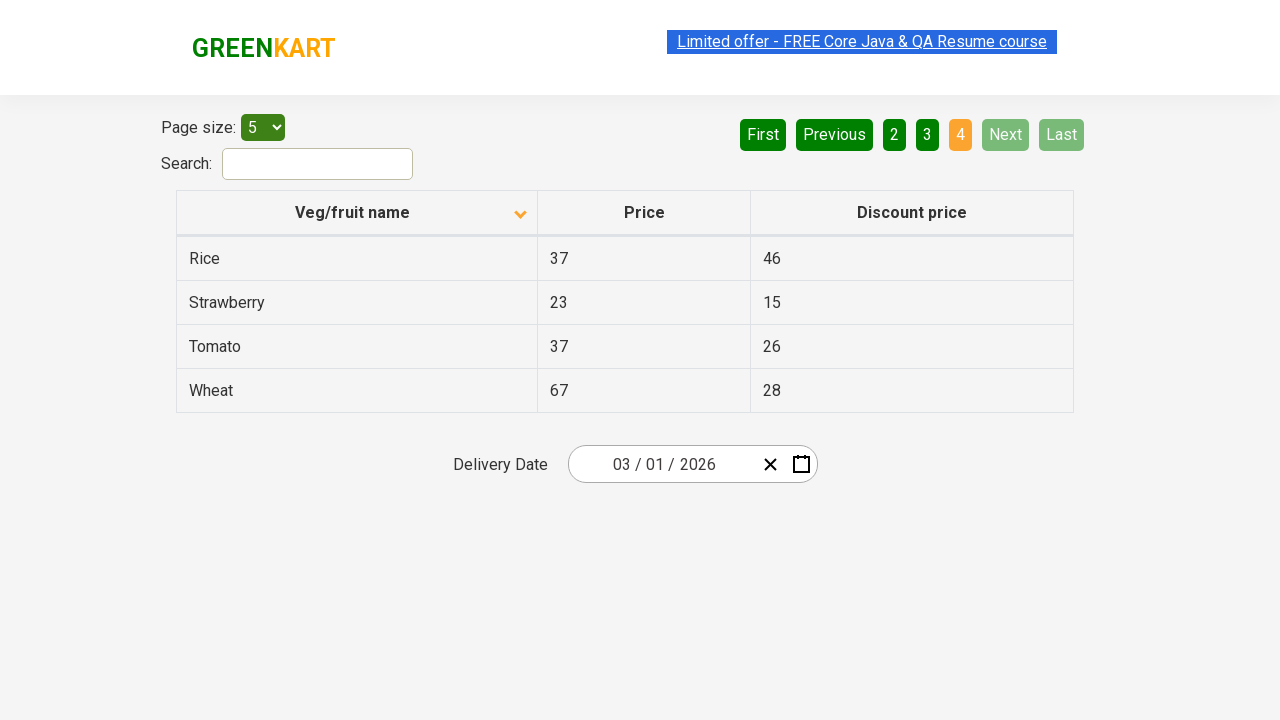

Confirmed that 'Rice' was successfully found in the paginated table
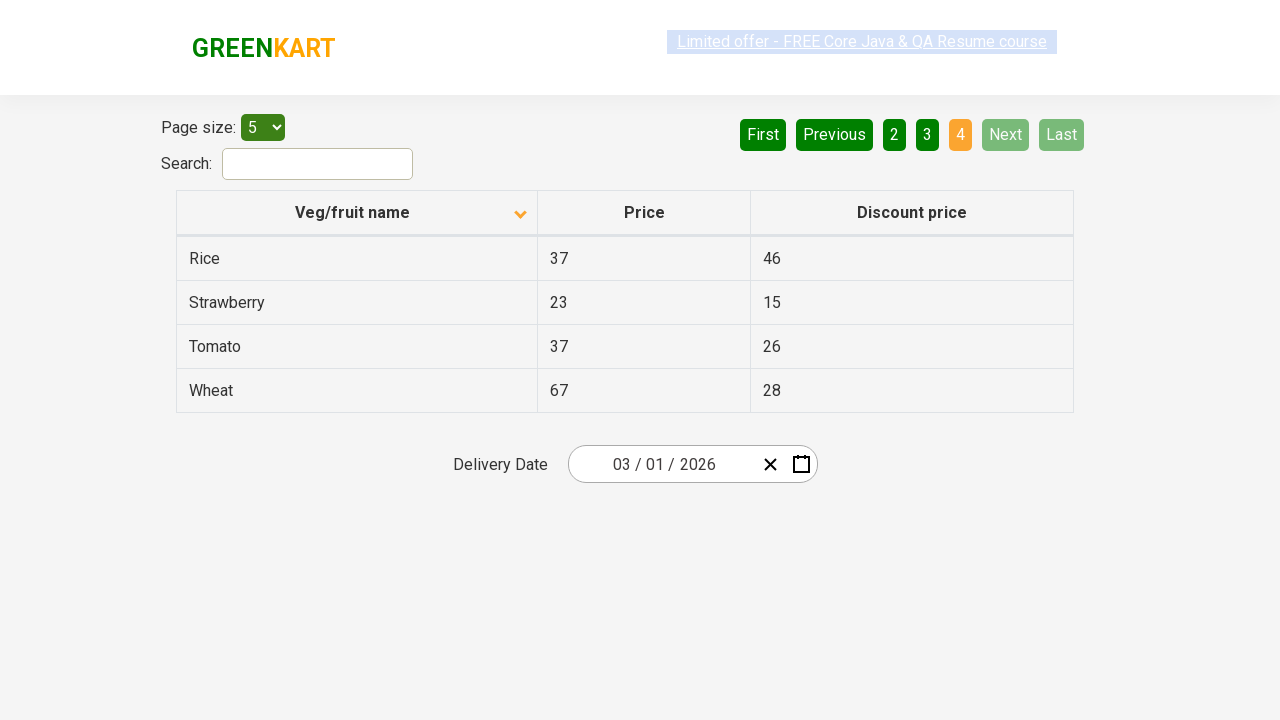

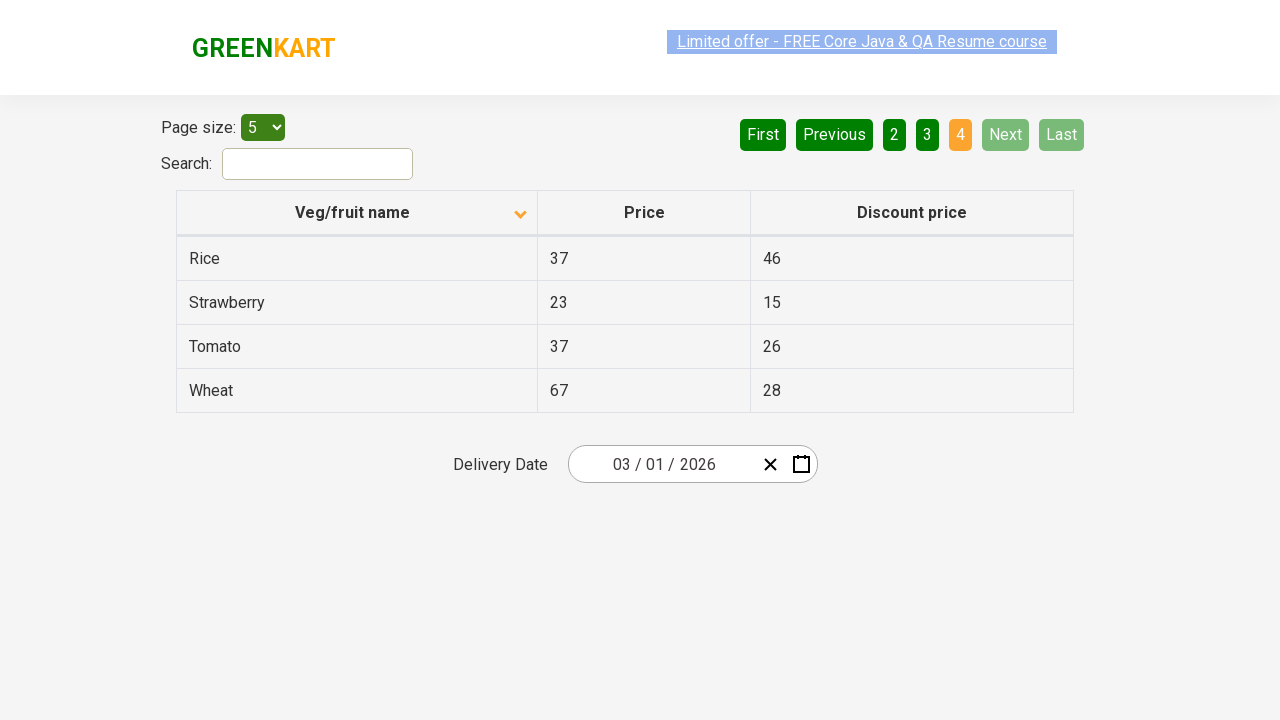